Tests a form submission by entering first name, last name, and company name, then verifying the alert message that appears

Starting URL: http://automationbykrishna.com/

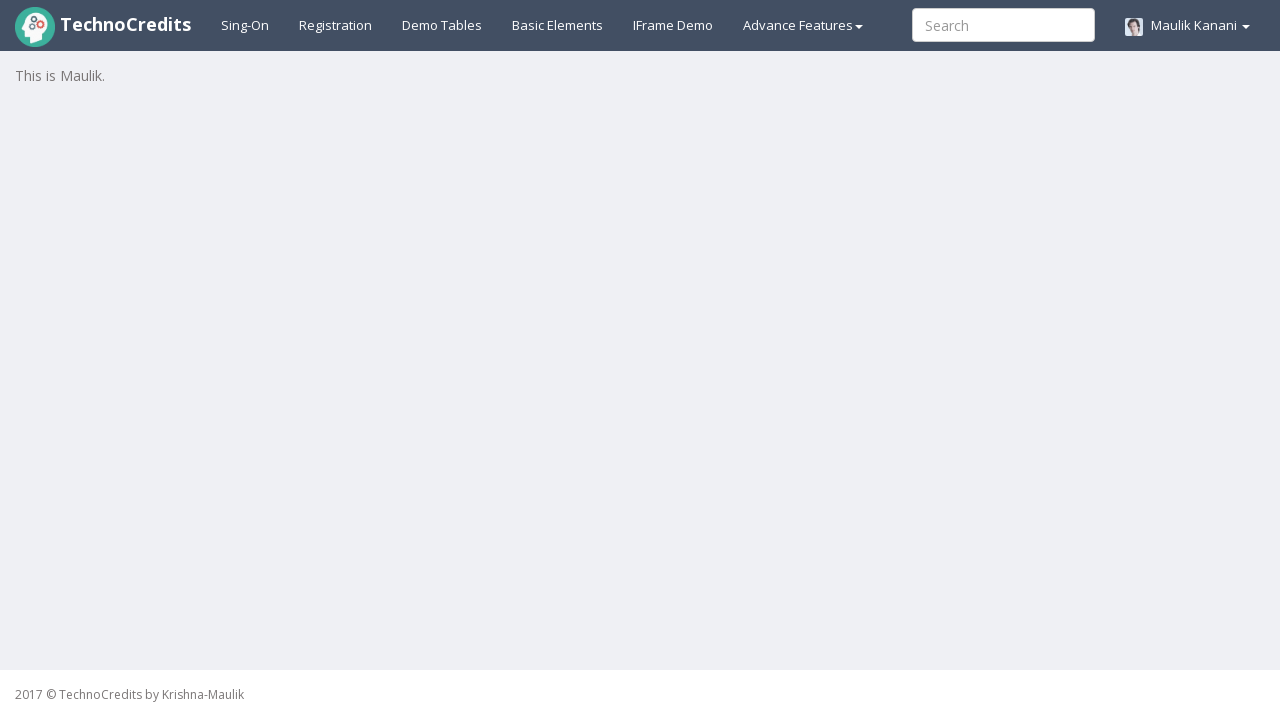

Clicked on basic elements section at (558, 25) on #basicelements
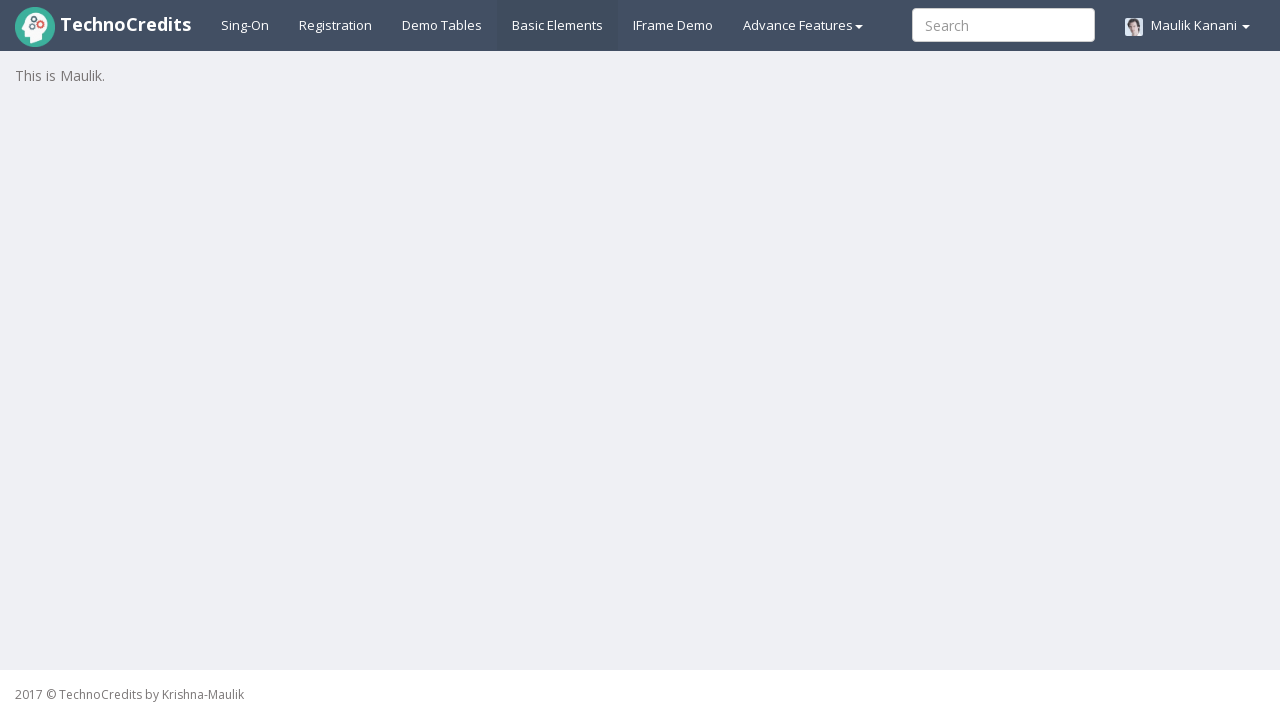

Waited 2 seconds for form to load
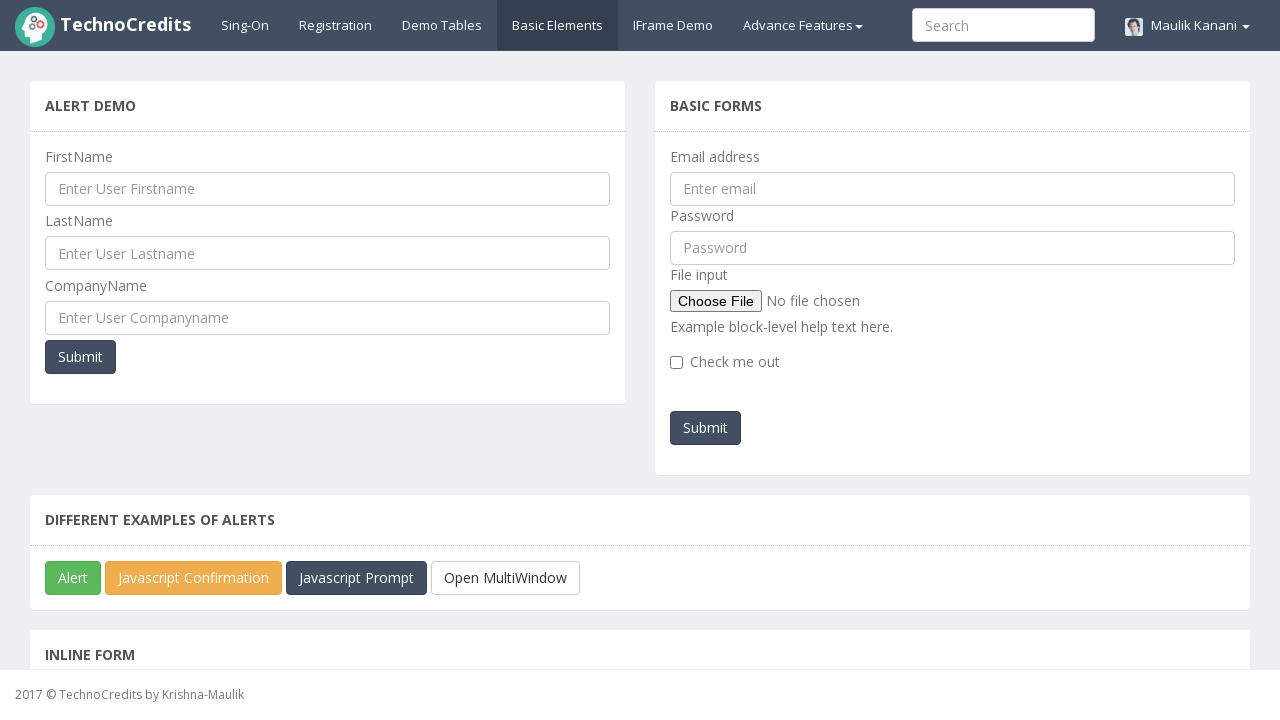

Filled in first name field with 'Kajal' on //input[@name='ufname']
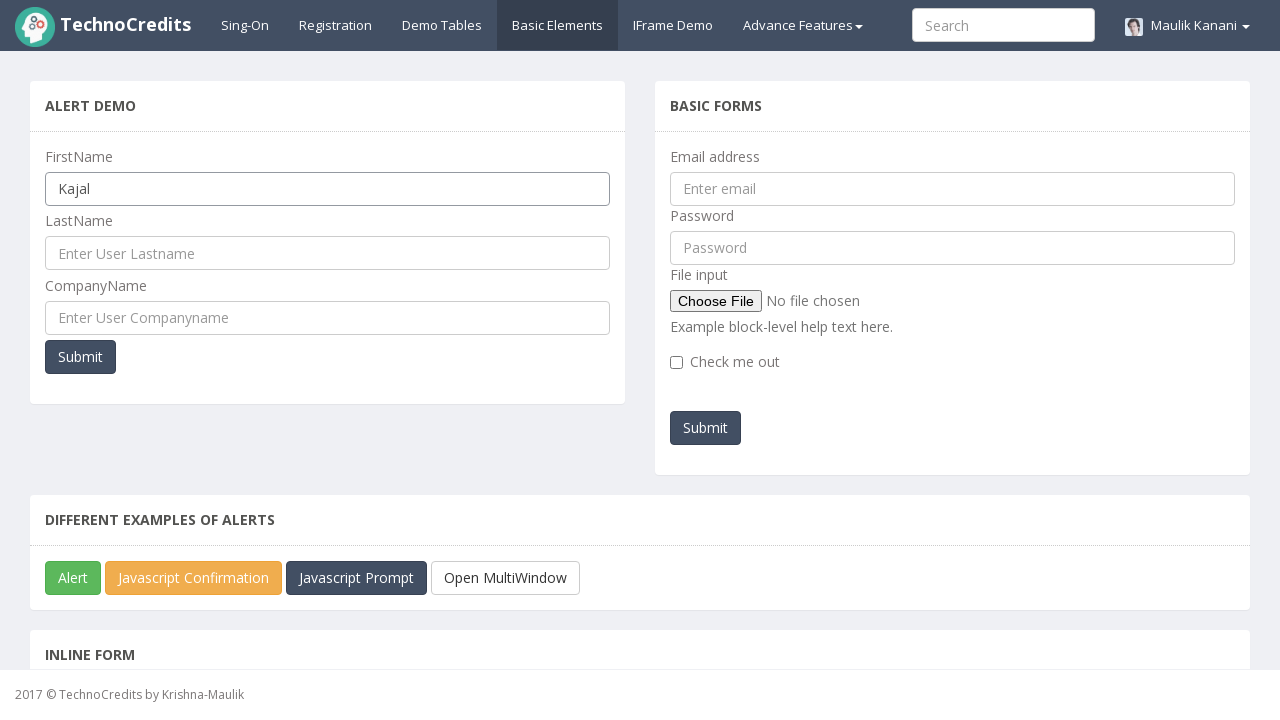

Filled in last name field with 'Kirdat' on #UserLastName
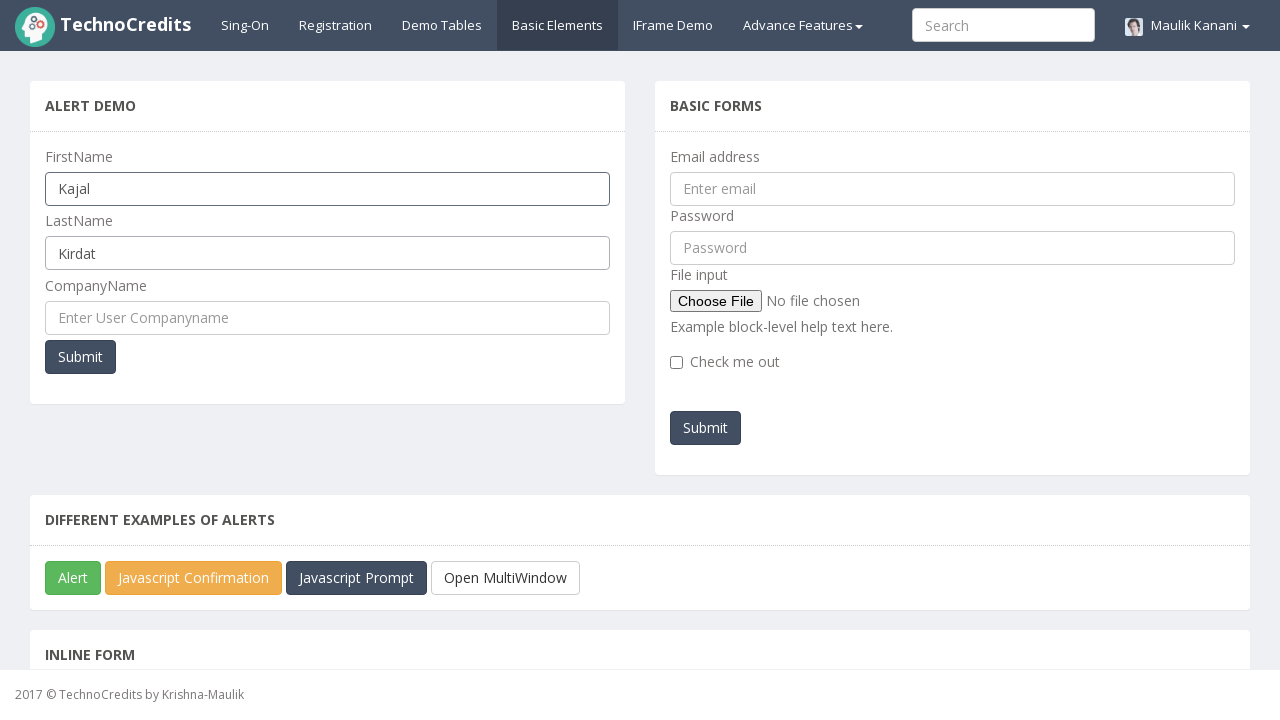

Filled in company name field with '@123' on input[name='cmpname']
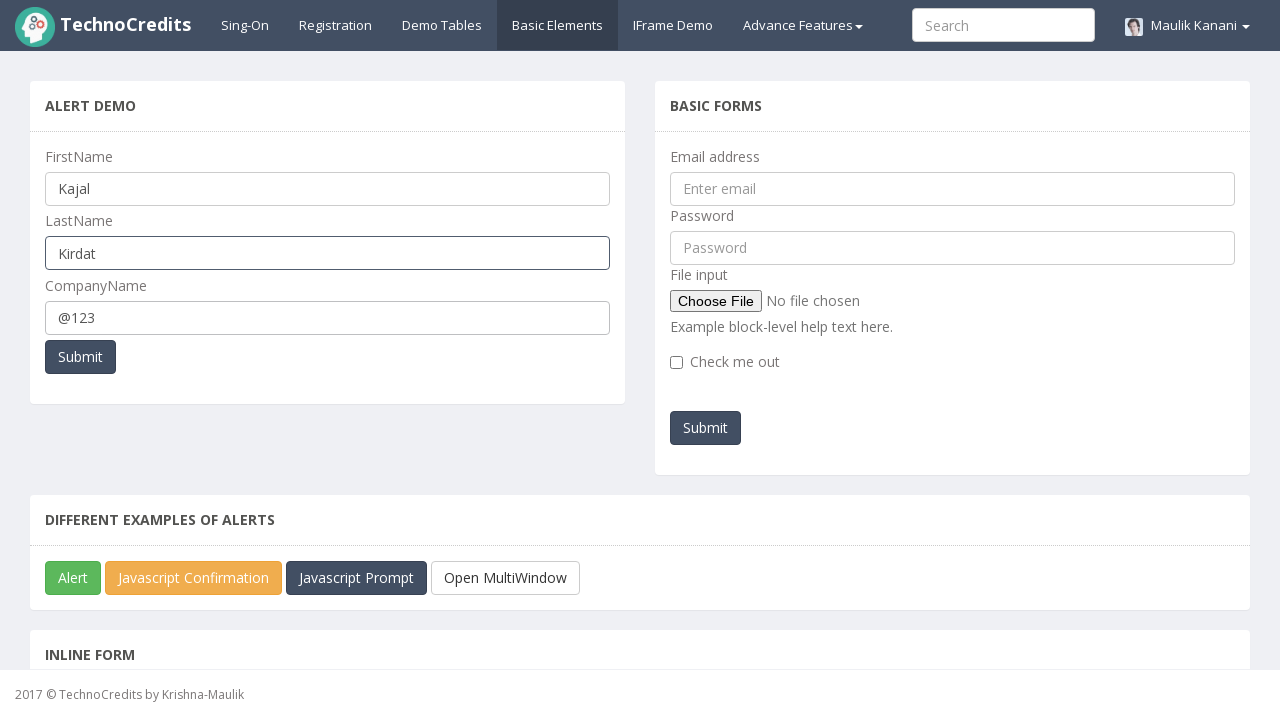

Clicked submit button to submit form at (80, 357) on xpath=//button[@type='submit']
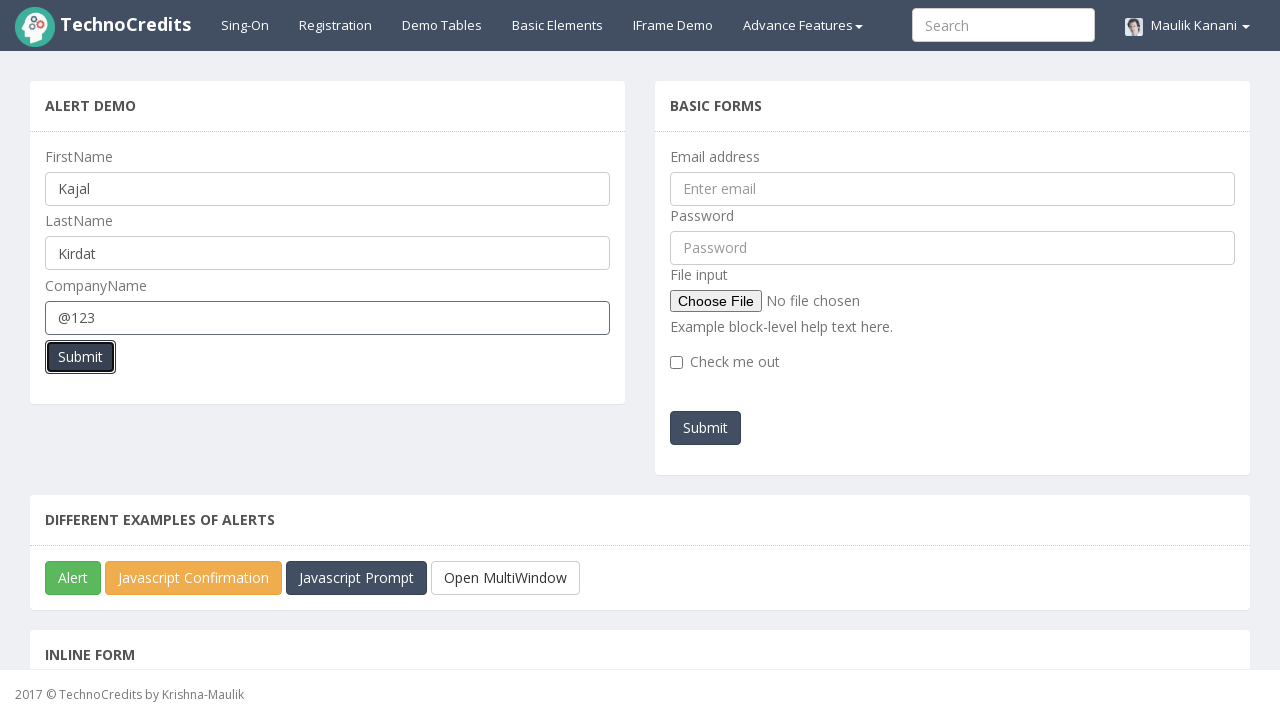

Set up dialog handler to accept alert message
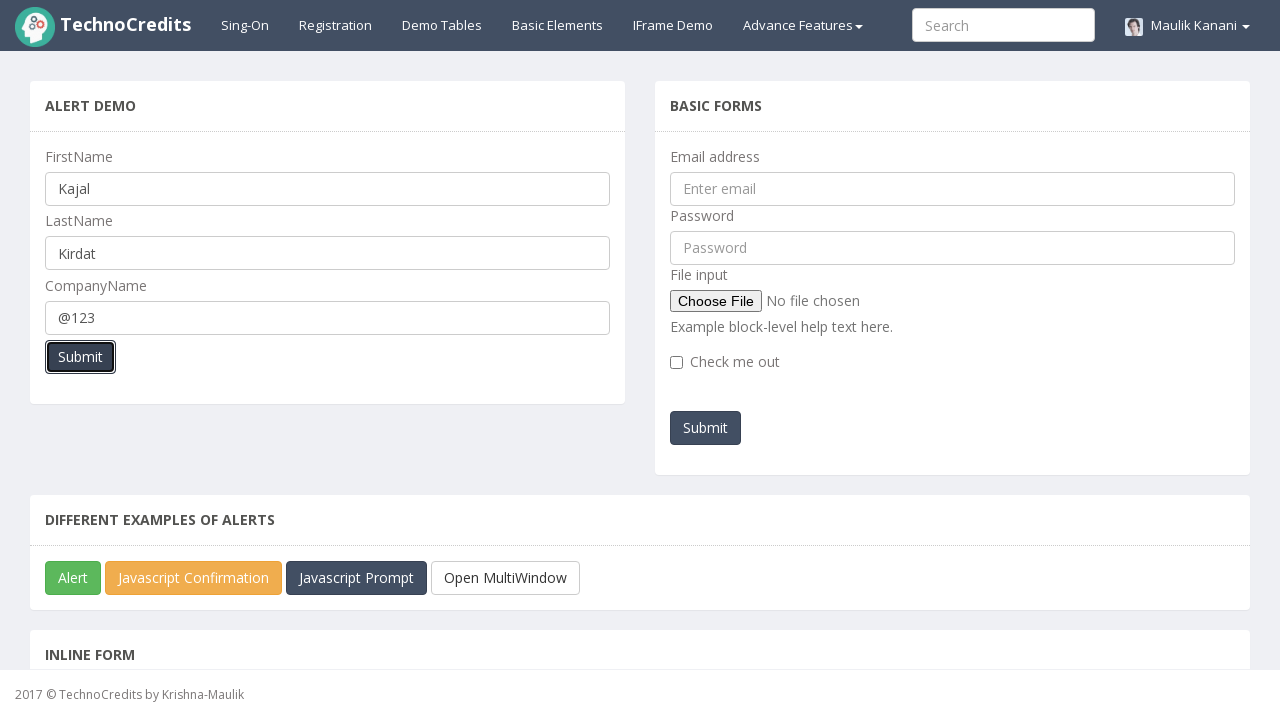

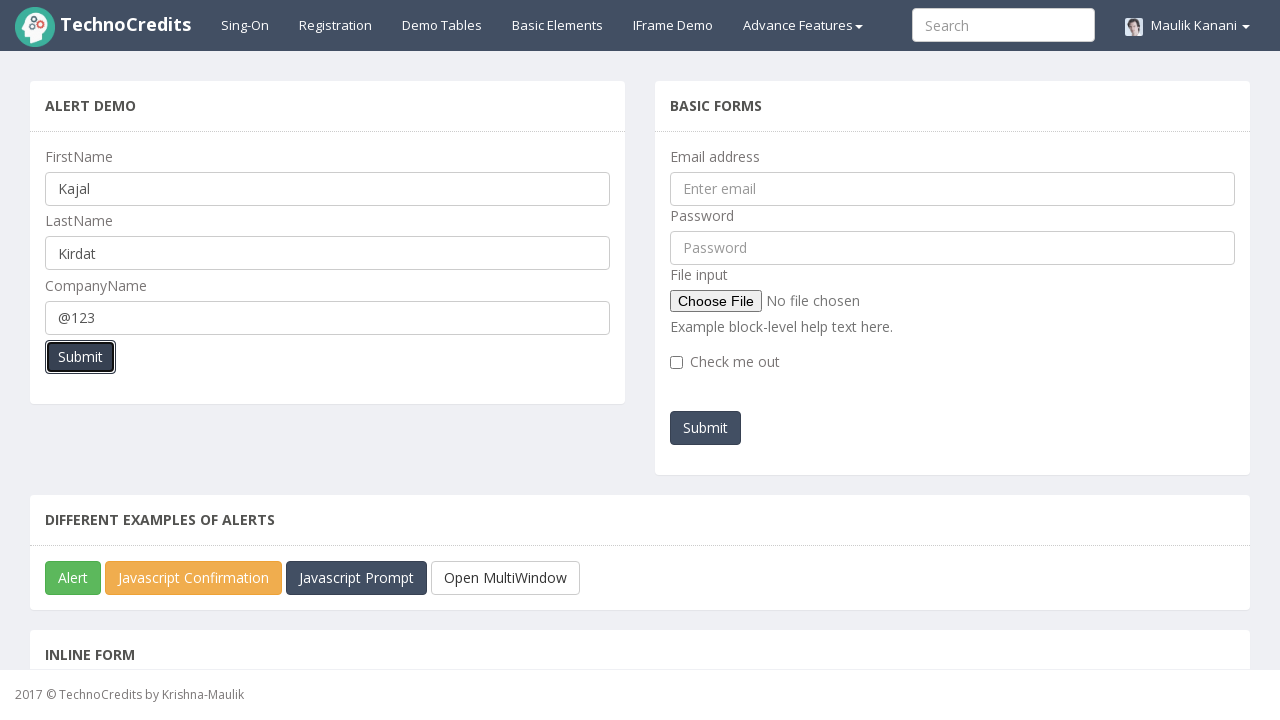